Tests alert handling functionality by triggering an alert, accepting it, and then navigating to a practice site

Starting URL: http://demo.automationtesting.in/Alerts.html

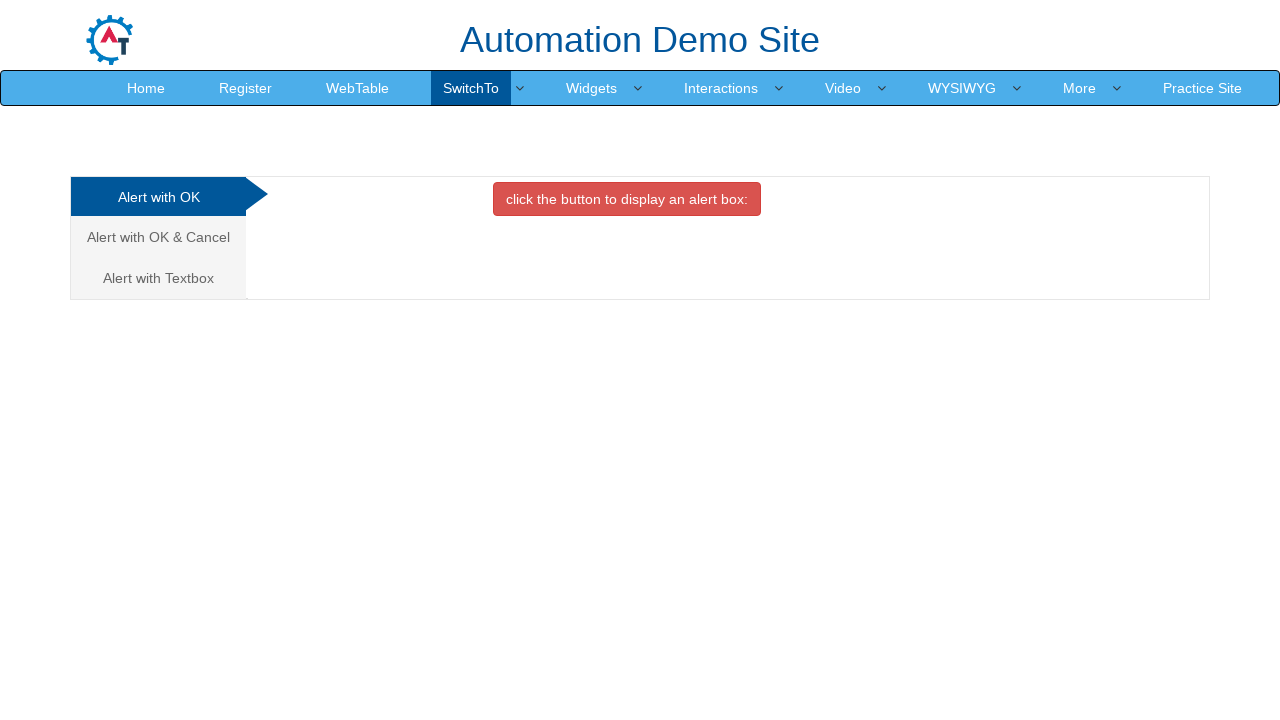

Clicked on the first alert tab at (158, 197) on (//a[@class='analystic'])[1]
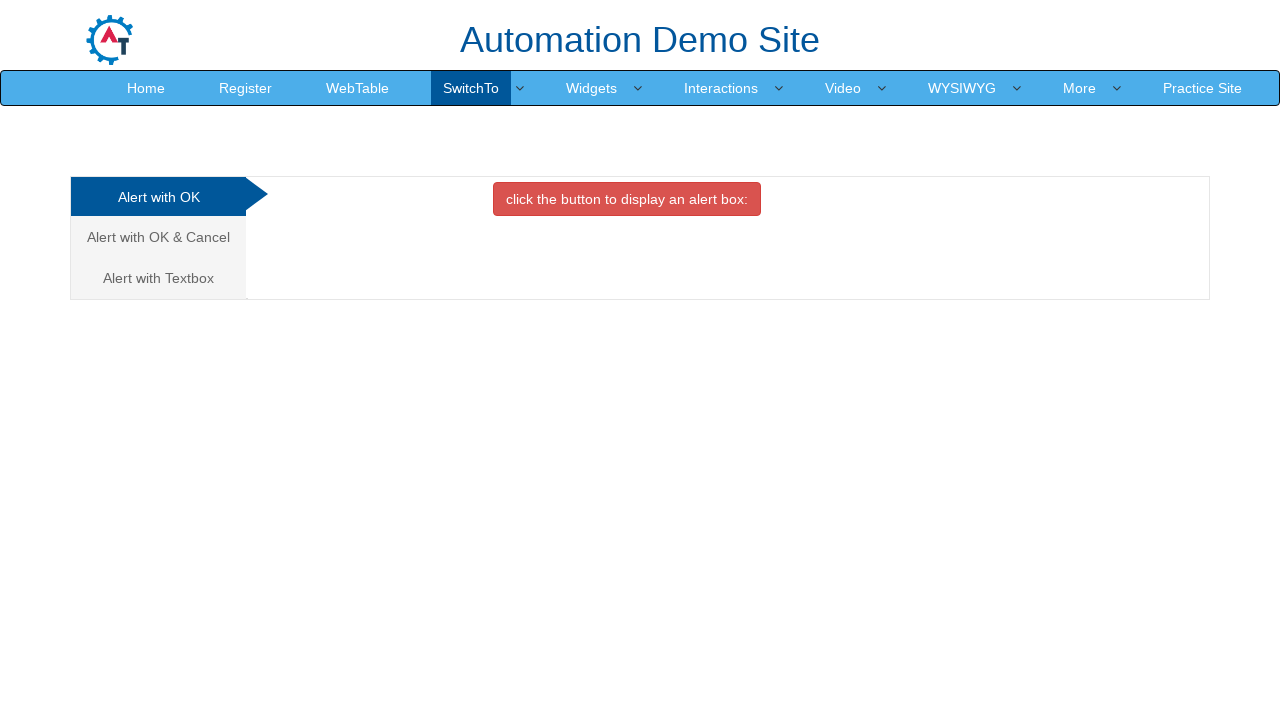

Clicked the button to trigger the alert box at (627, 199) on xpath=//button[@onclick='alertbox()']
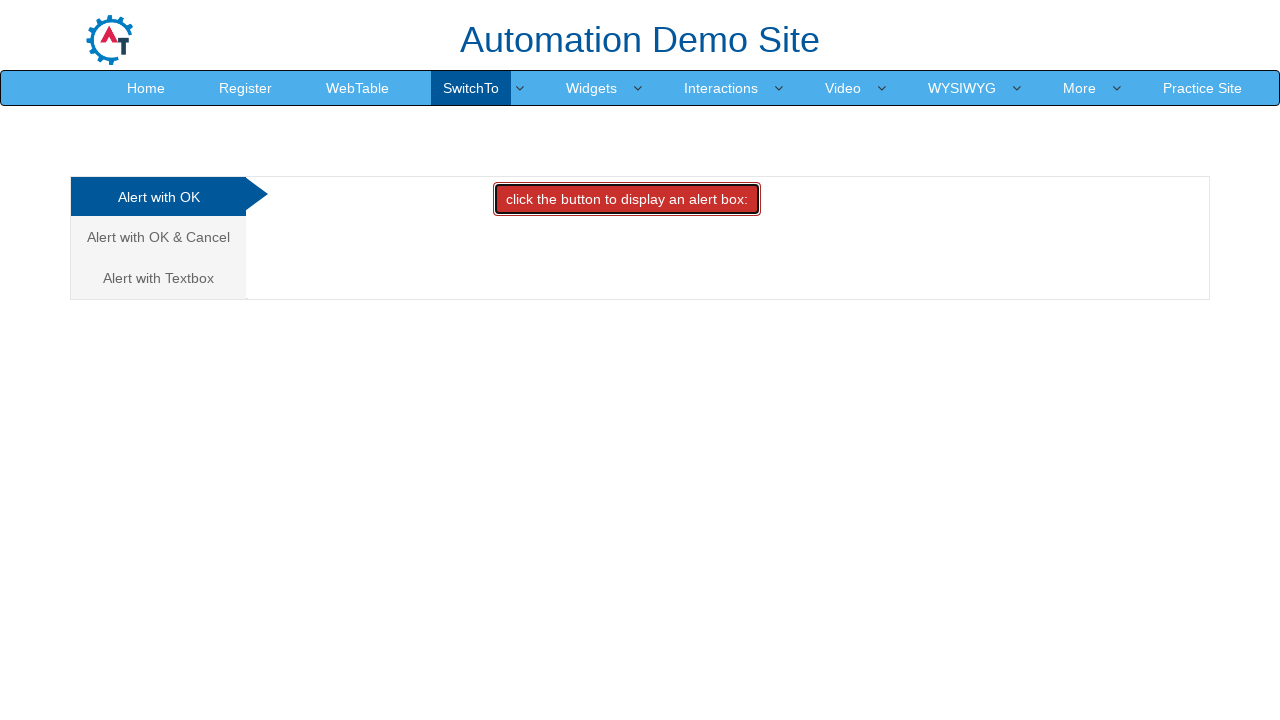

Set up dialog handler to accept alerts
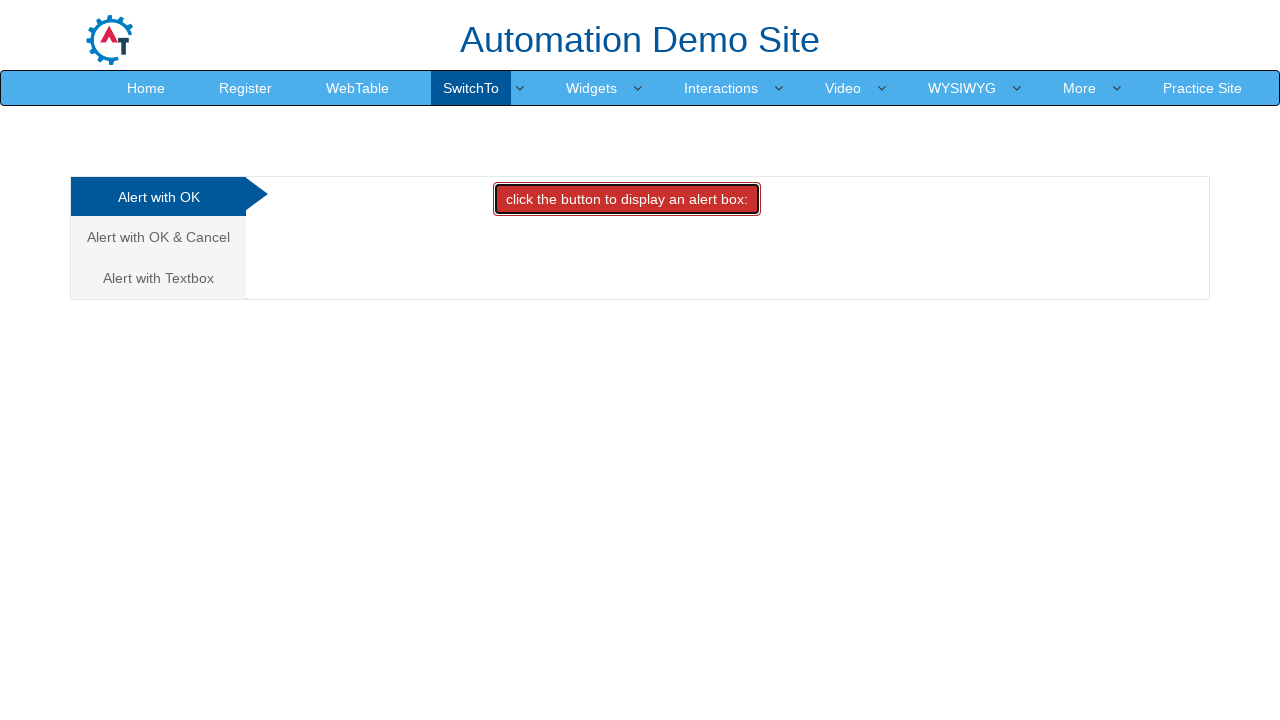

Triggered alert dialog using evaluate
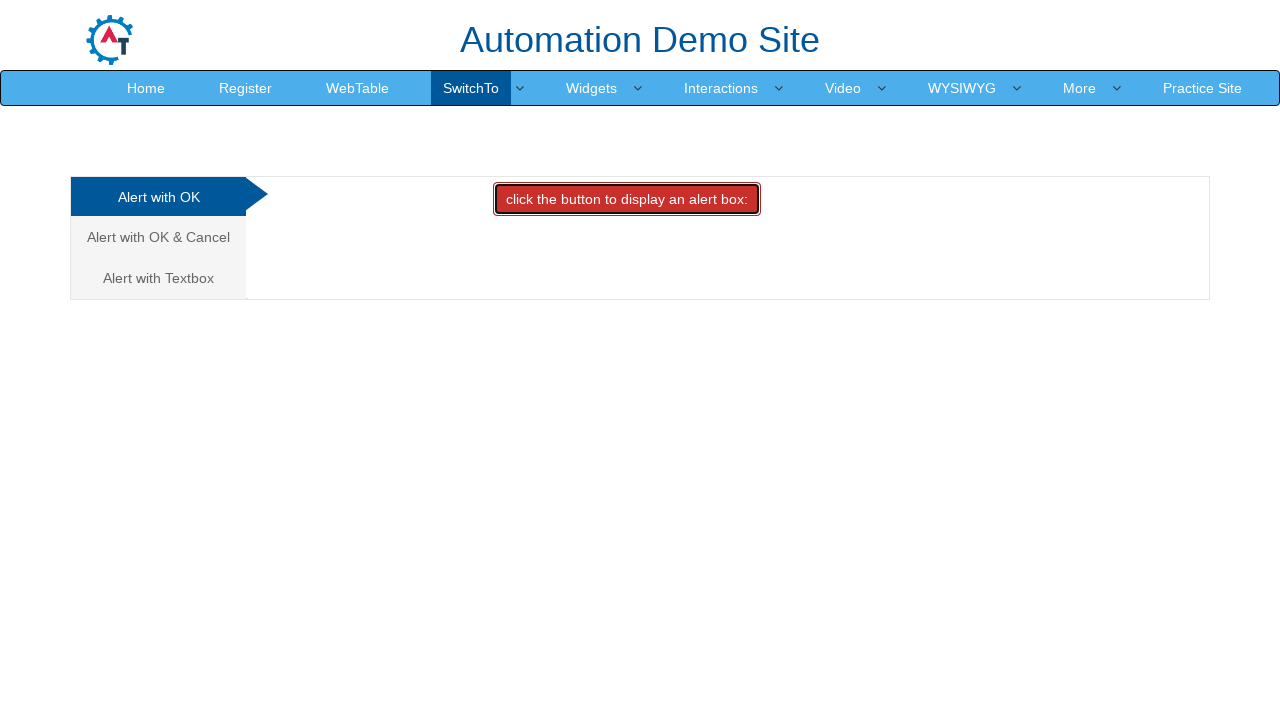

Clicked on the practice site link at (1202, 88) on xpath=//a[@href='http://practice.automationtesting.in/']
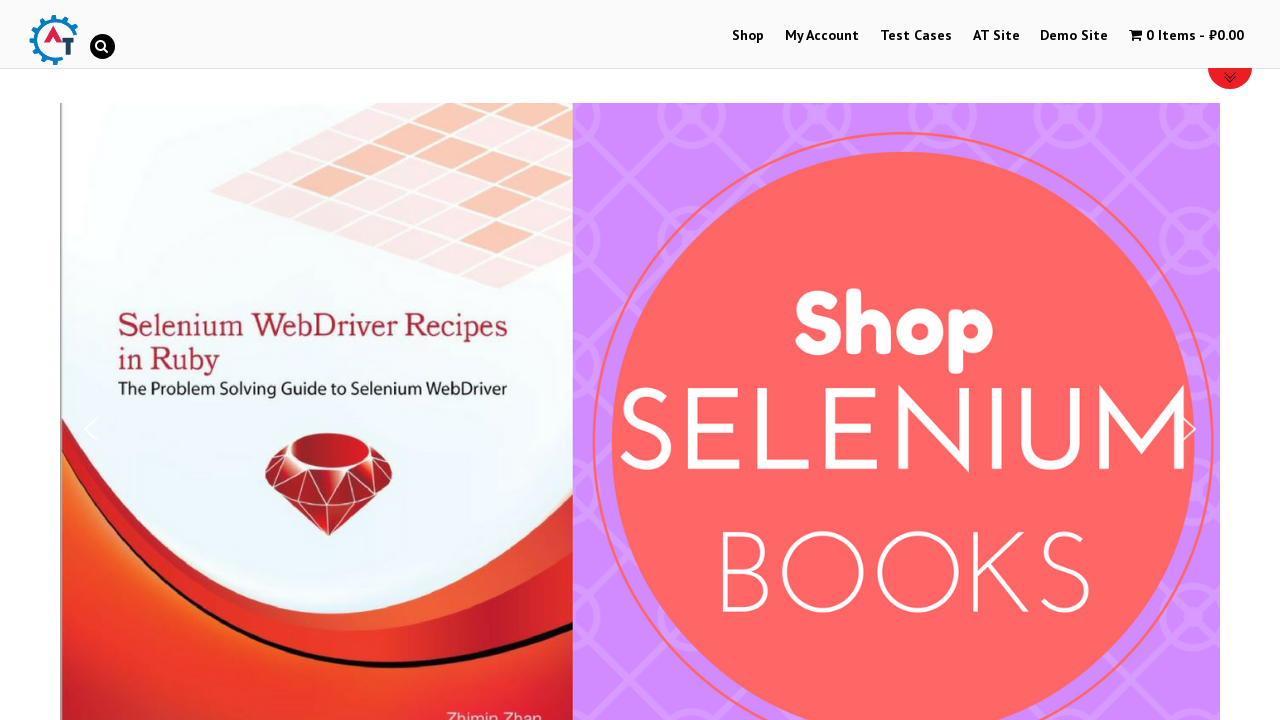

Navigation to practice site completed and network became idle
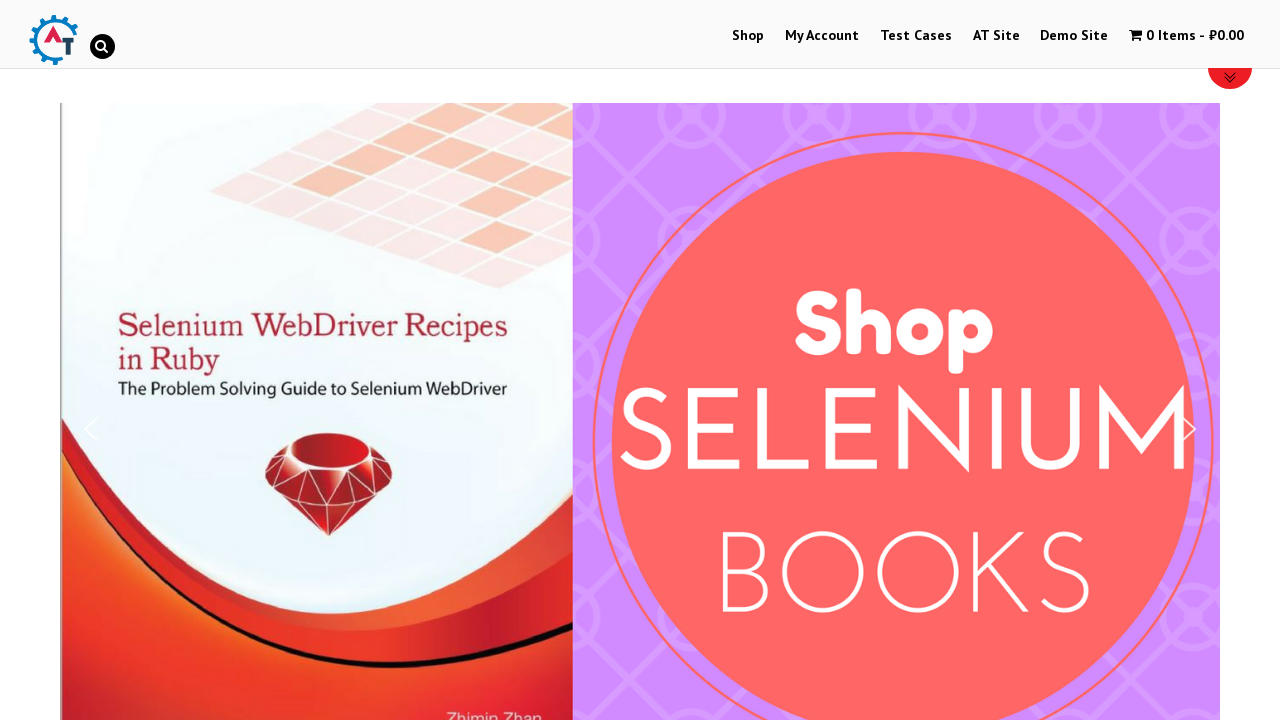

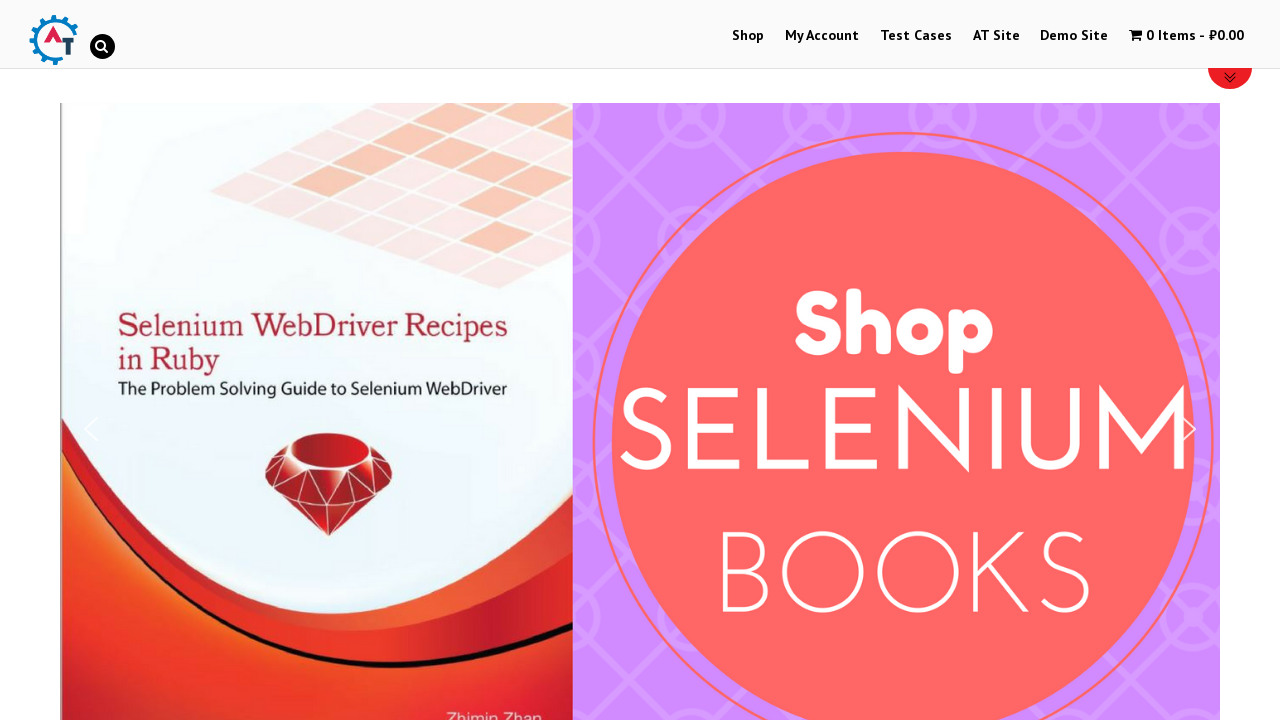